Navigates to the Calley lifetime offer expired page and waits for the page to fully load, verifying the page is accessible.

Starting URL: https://www.getcalley.com/calley-lifetime-offer-expired/

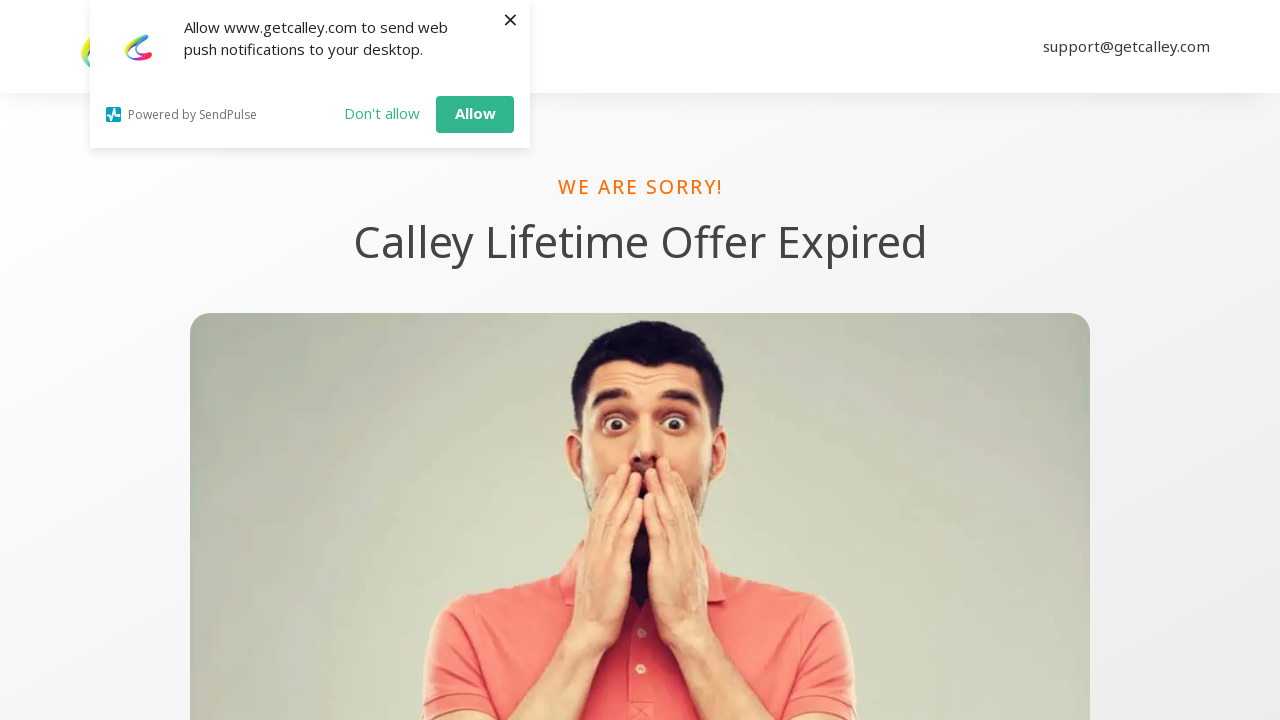

Set viewport size to 1920x1080
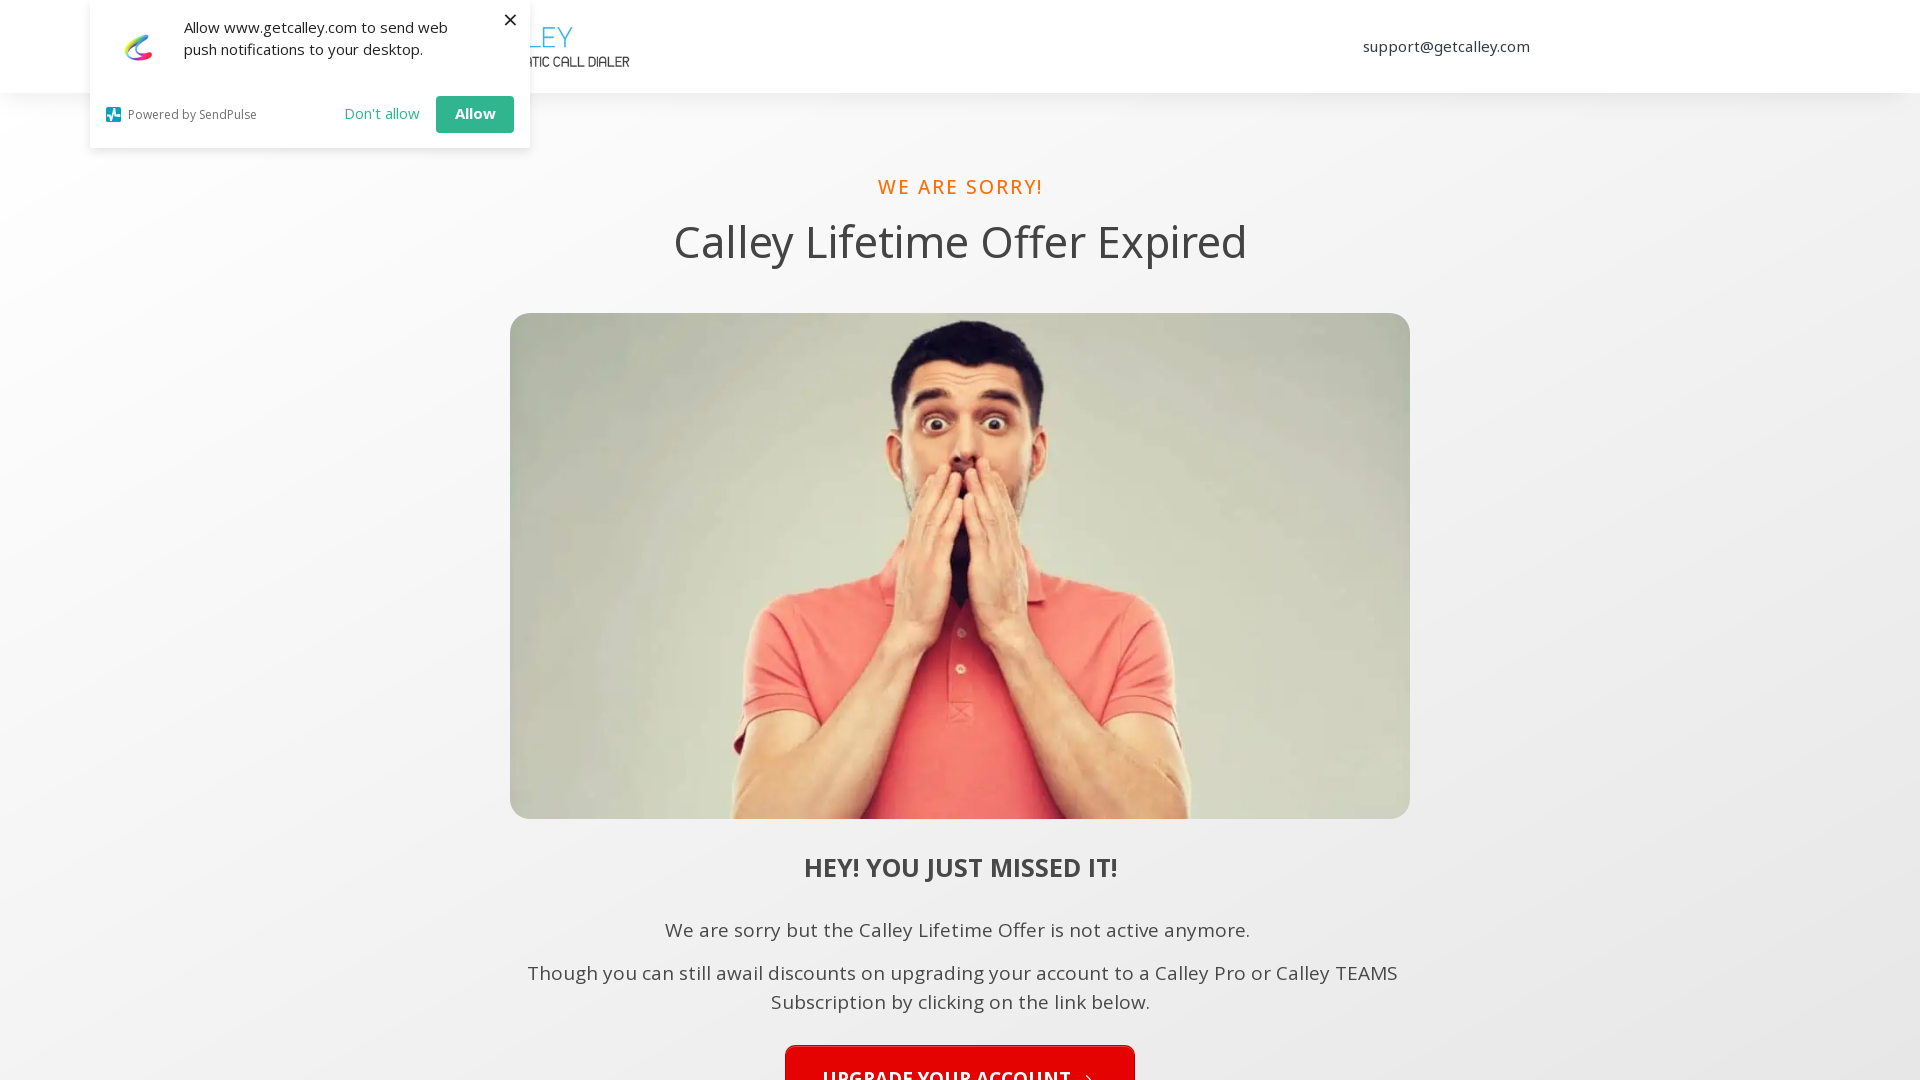

Waited for page to reach networkidle state - Calley lifetime offer expired page fully loaded
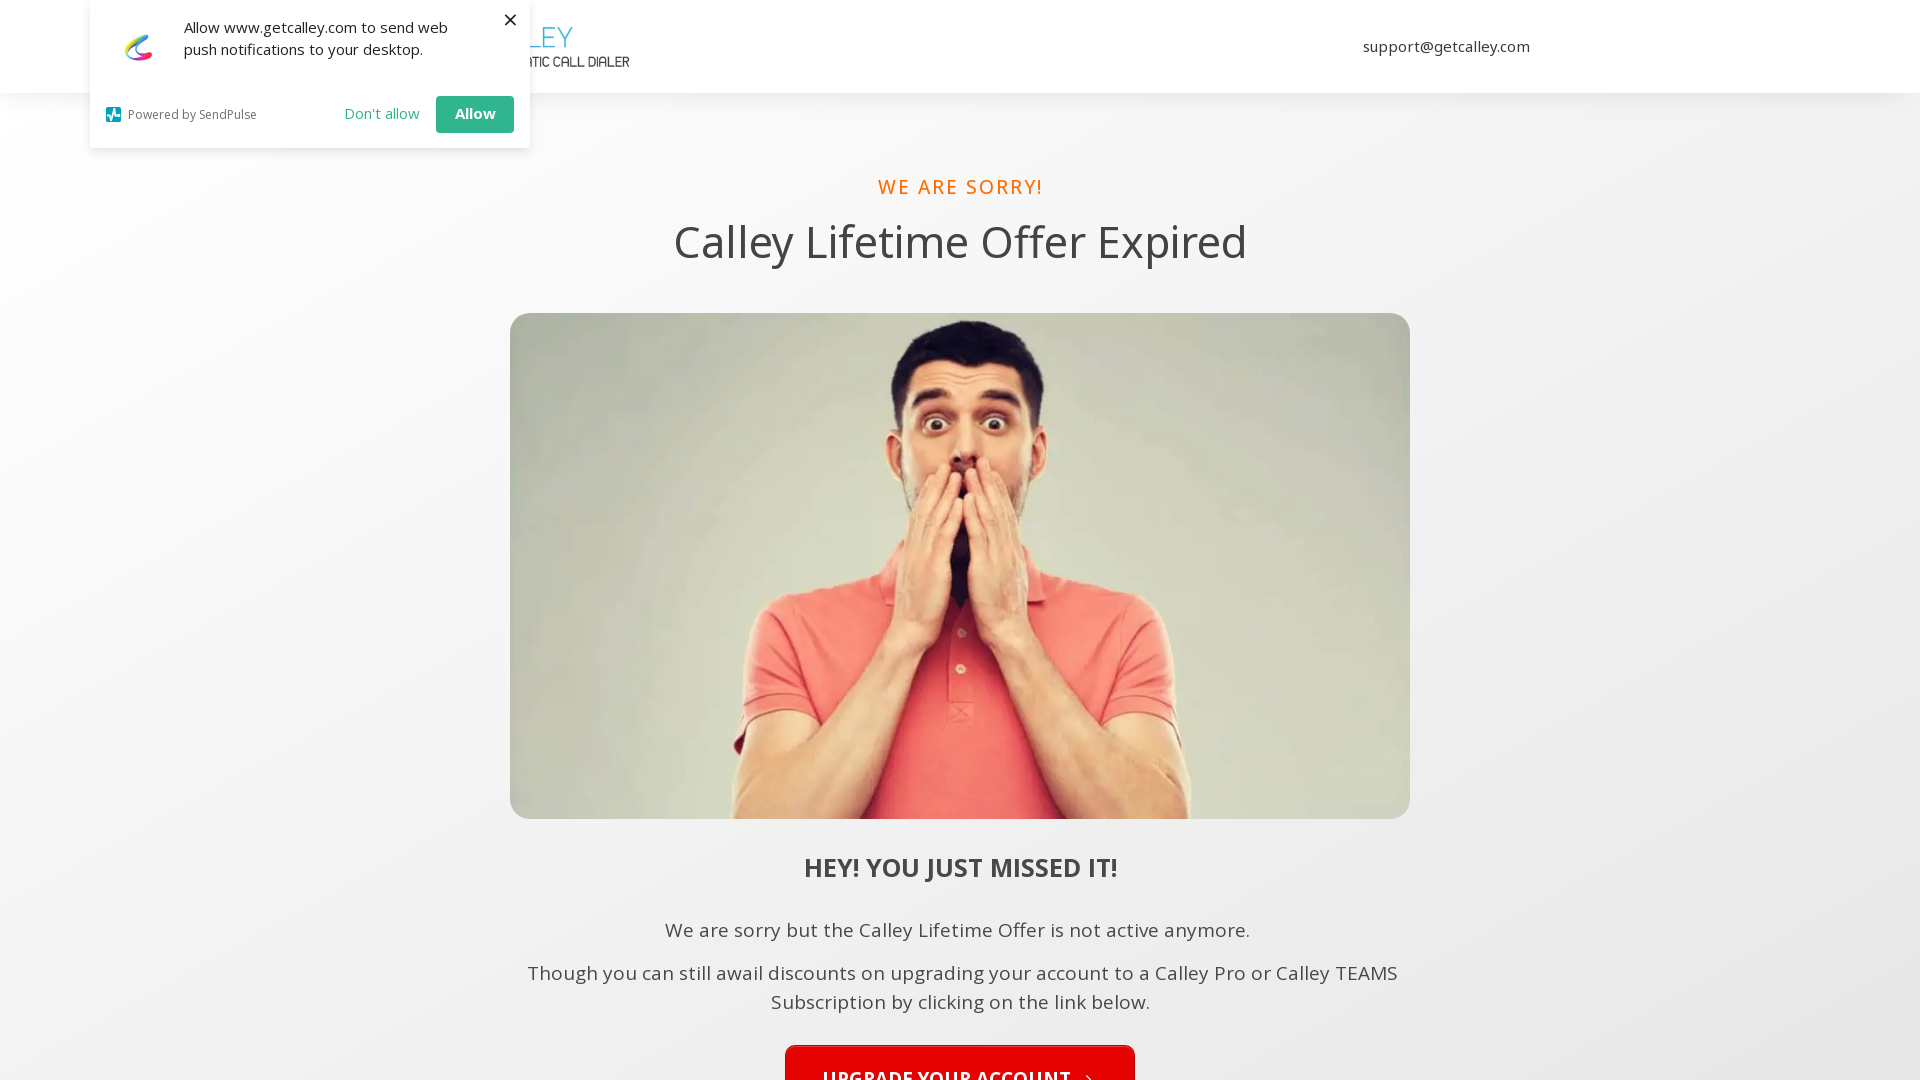

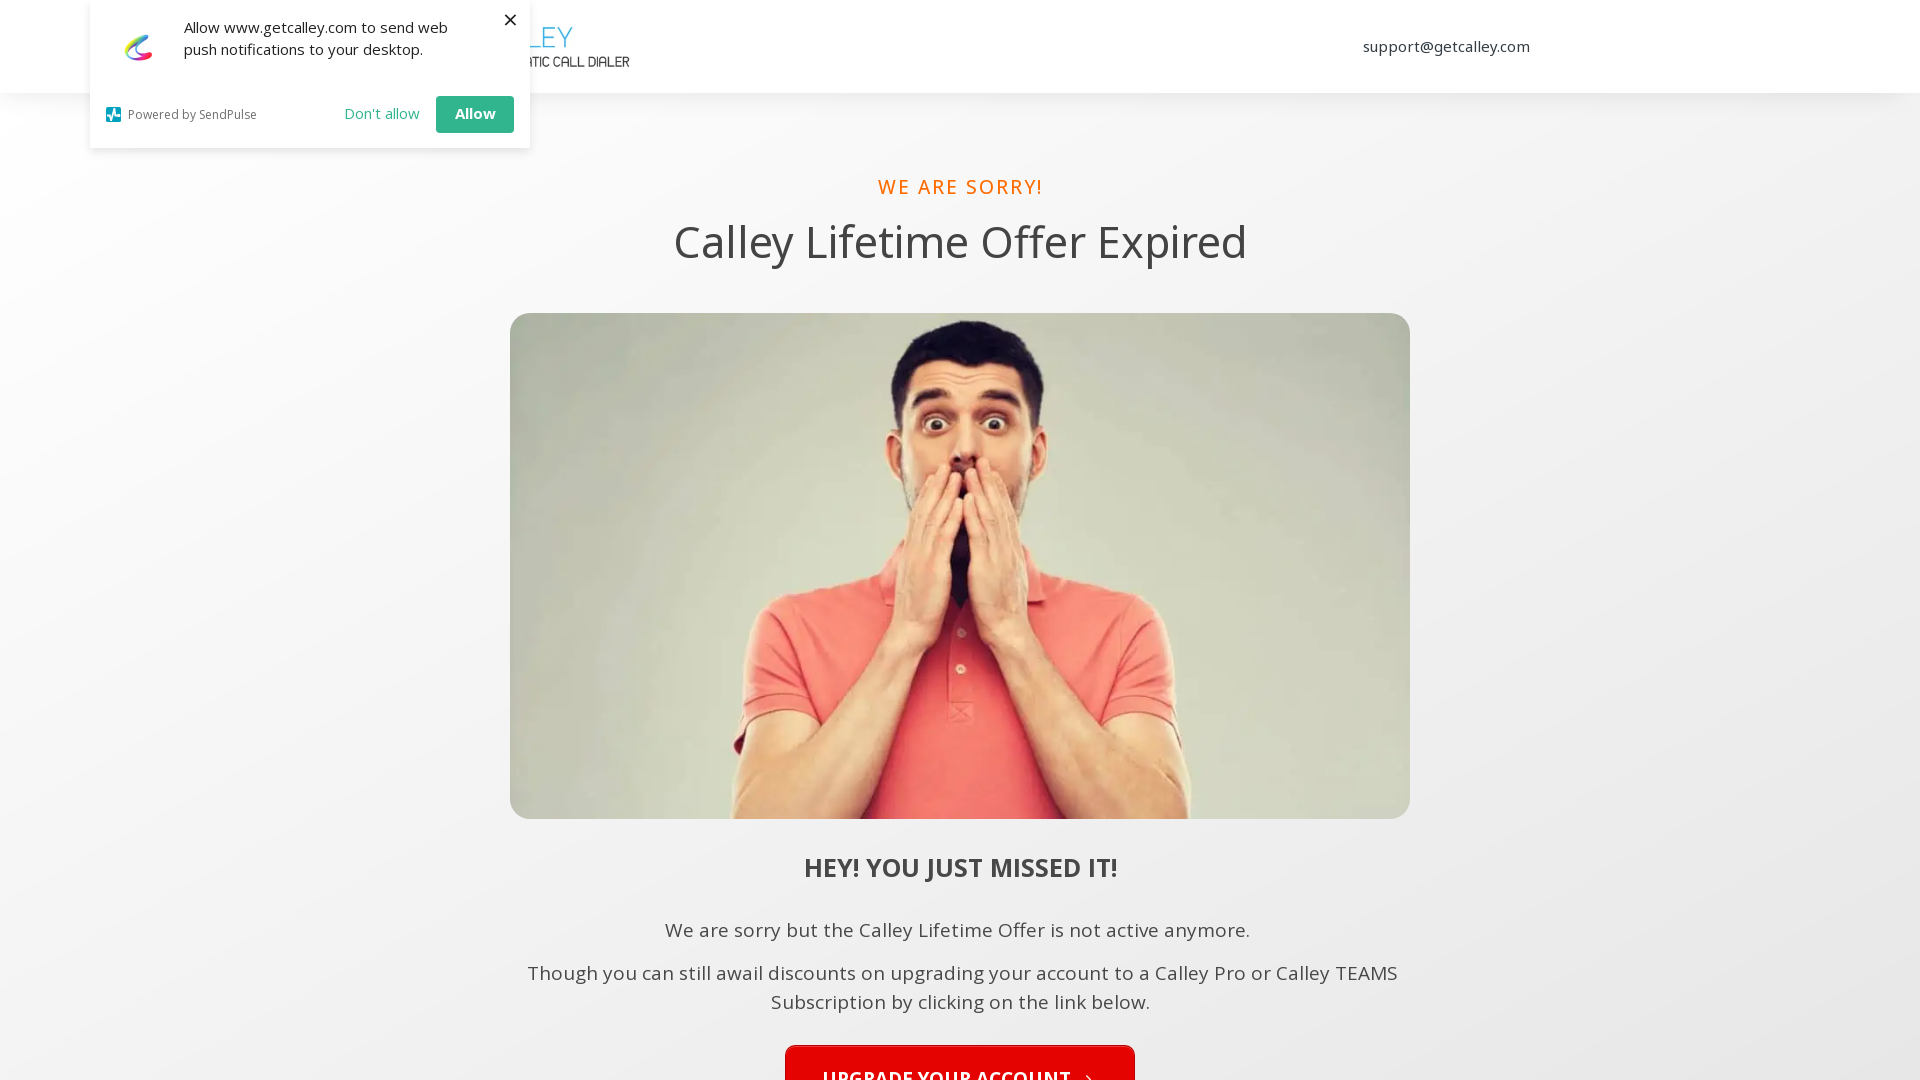